Tests that entering text instead of a number shows the correct error message "Please enter a number"

Starting URL: https://kristinek.github.io/site/tasks/enter_a_number

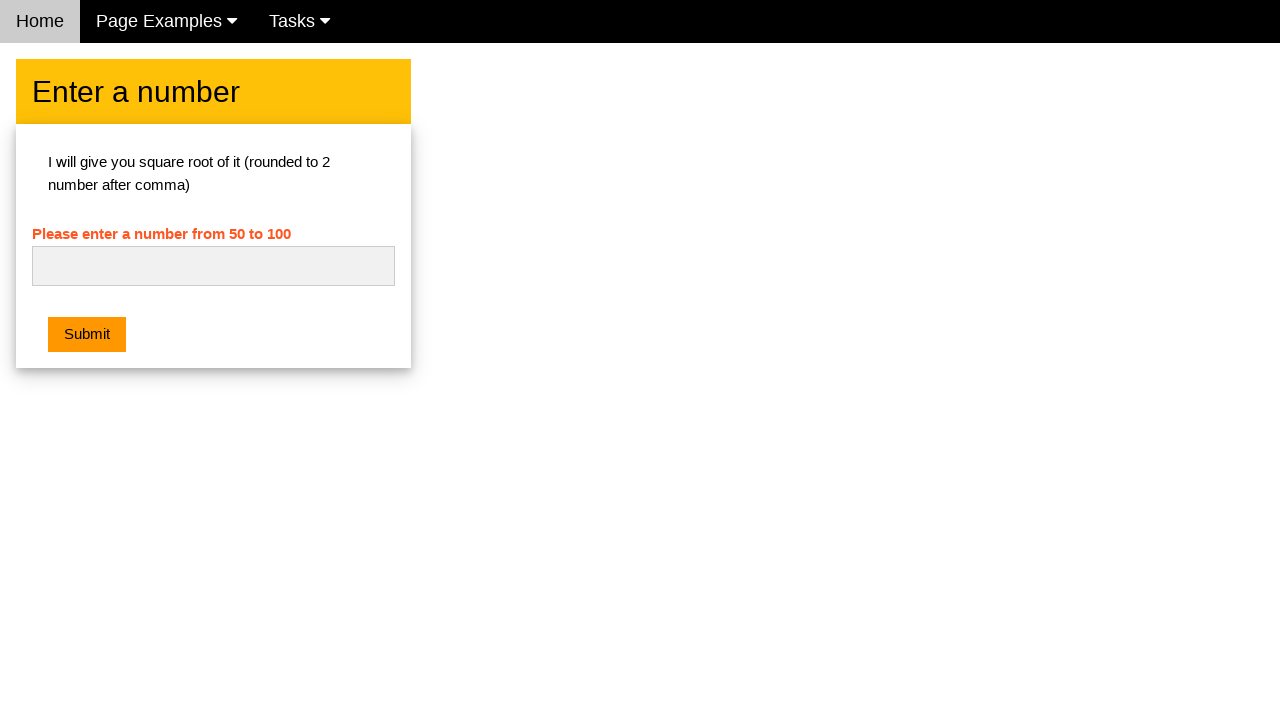

Navigated to enter a number task page
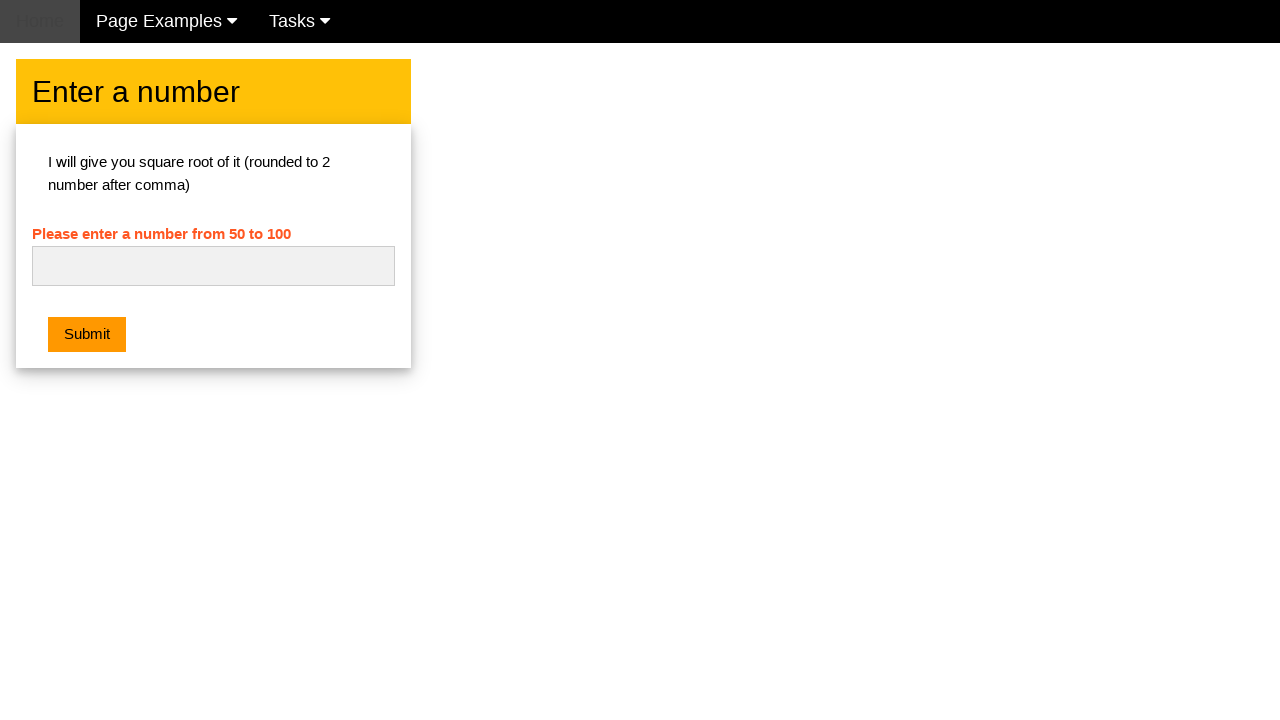

Filled number input field with text 'test input string' on #numb
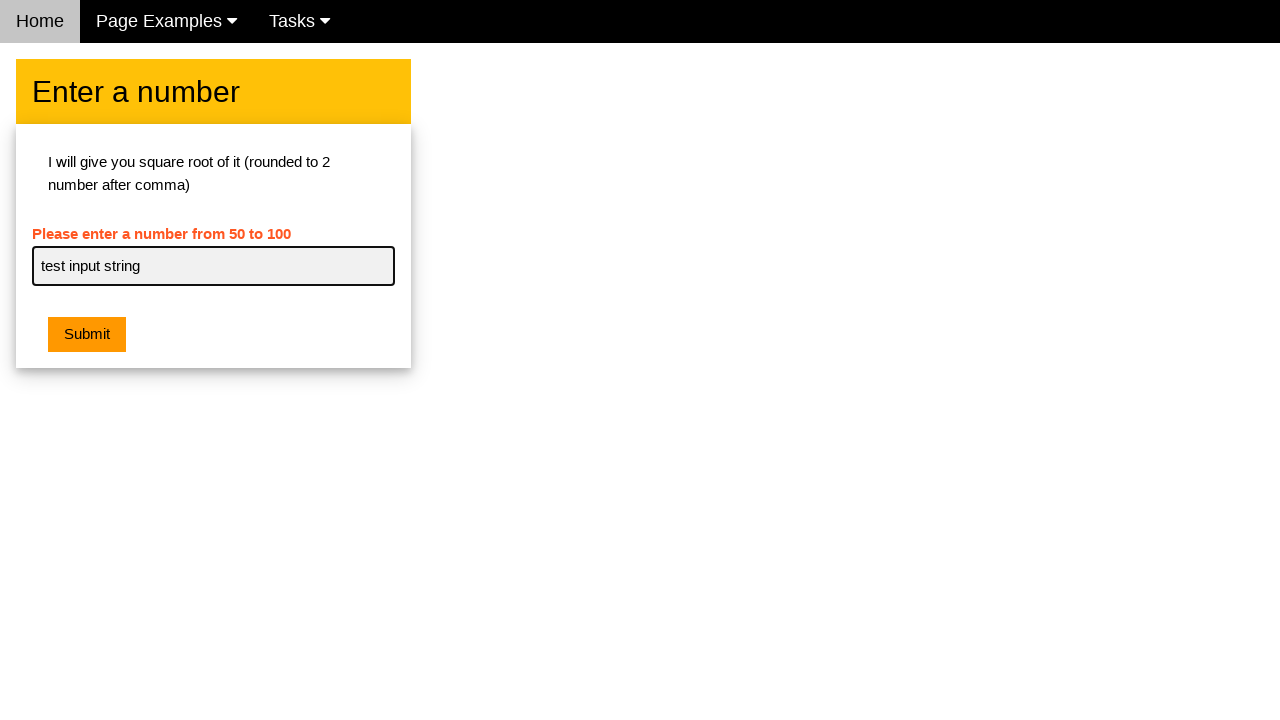

Clicked the submit button at (87, 335) on .w3-btn
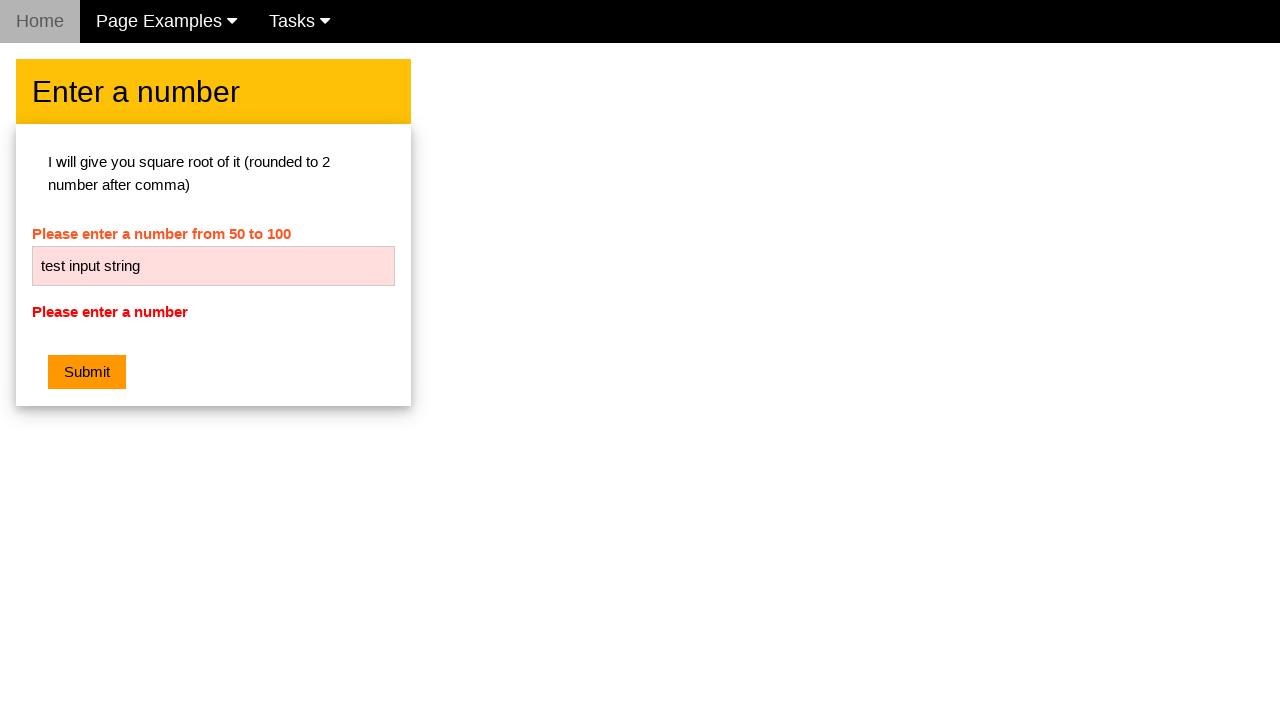

Error message element appeared
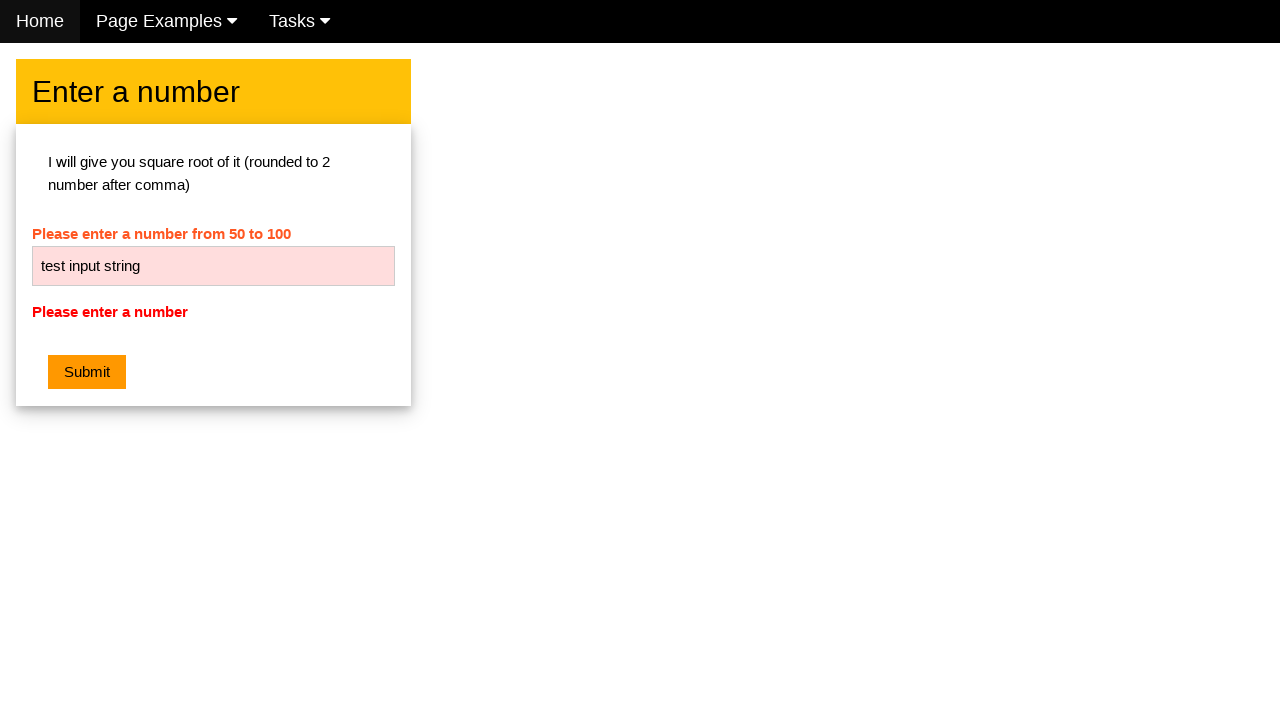

Verified error message displays 'Please enter a number'
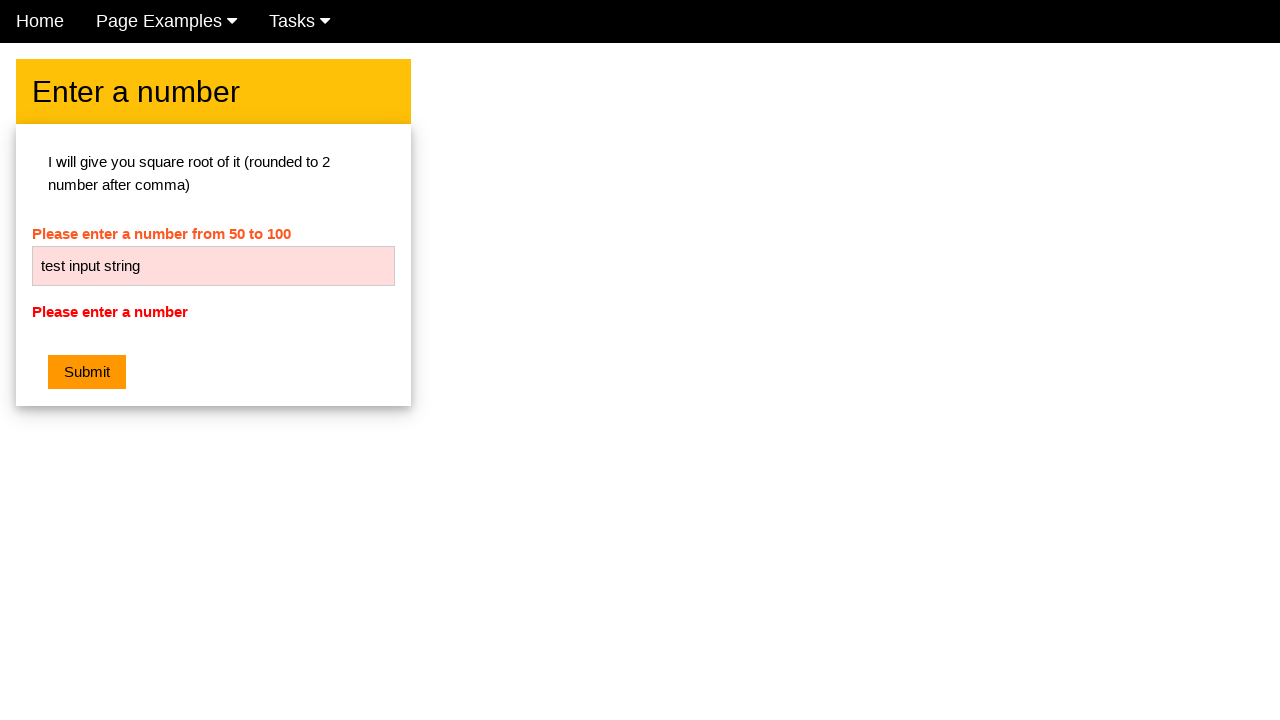

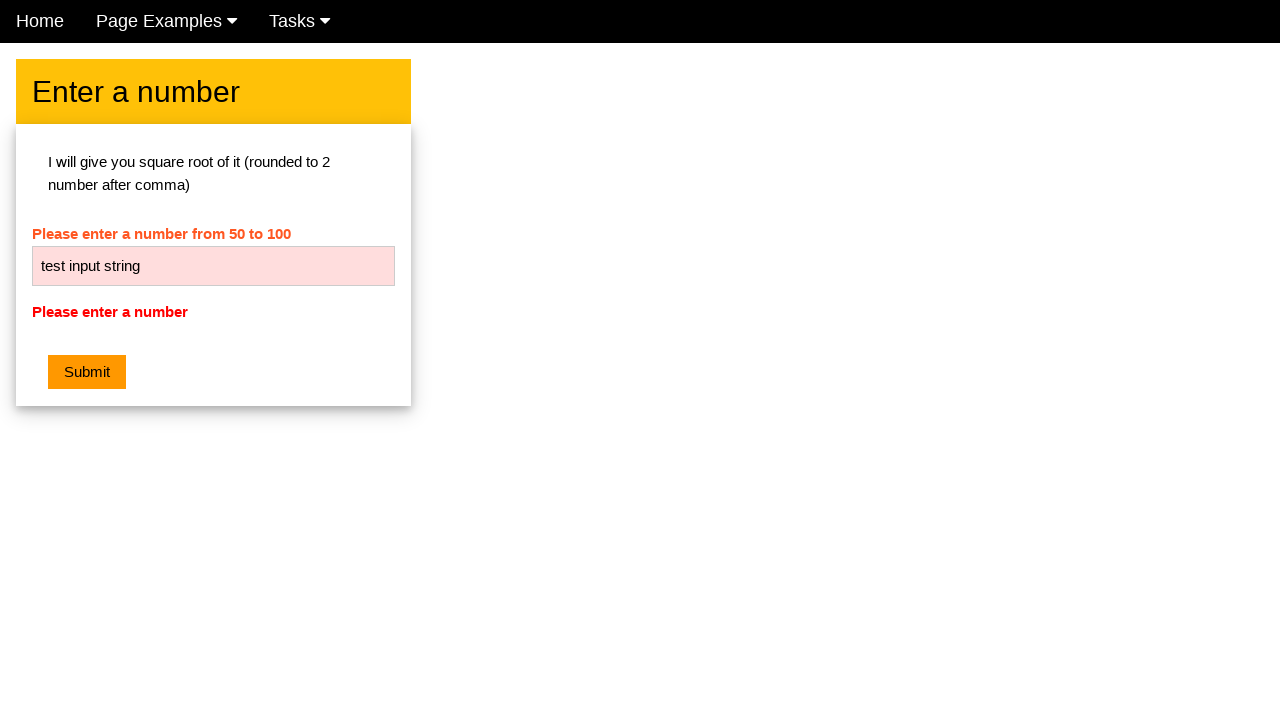